Tests dropdown selection functionality by selecting different options from a dropdown menu and verifying the selected values

Starting URL: https://the-internet.herokuapp.com/dropdown

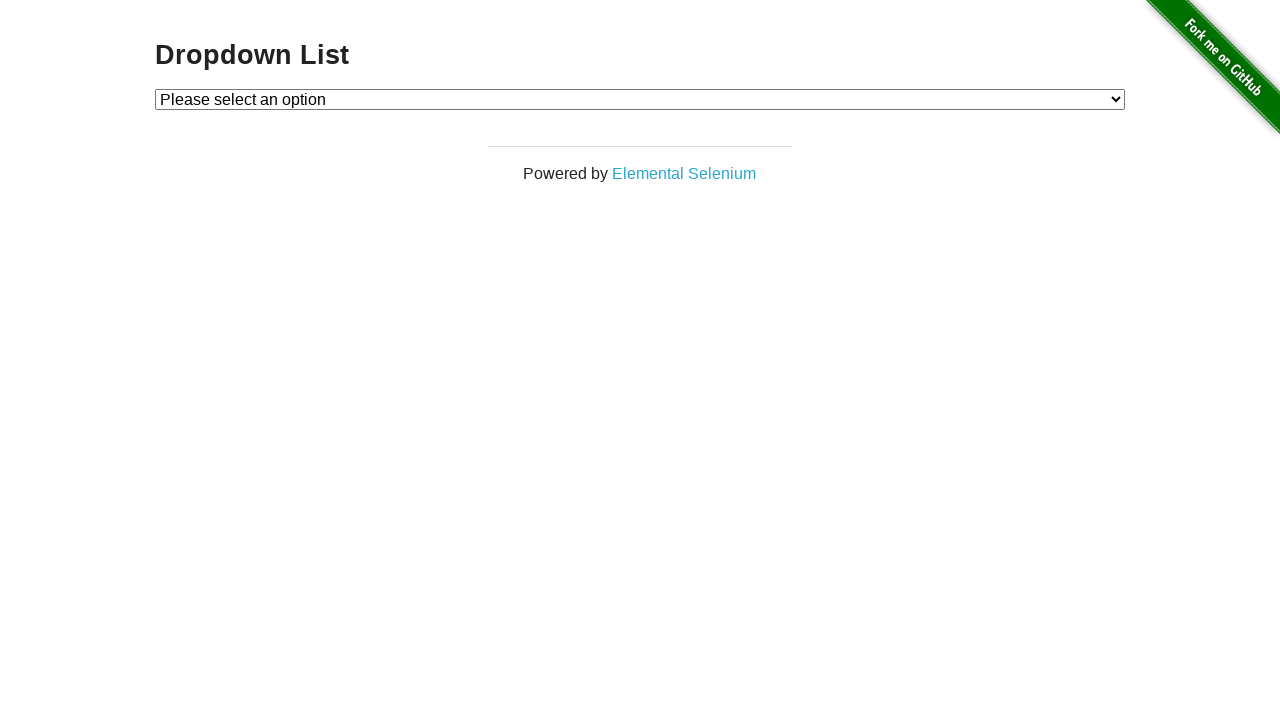

Set viewport size to 1920x1080
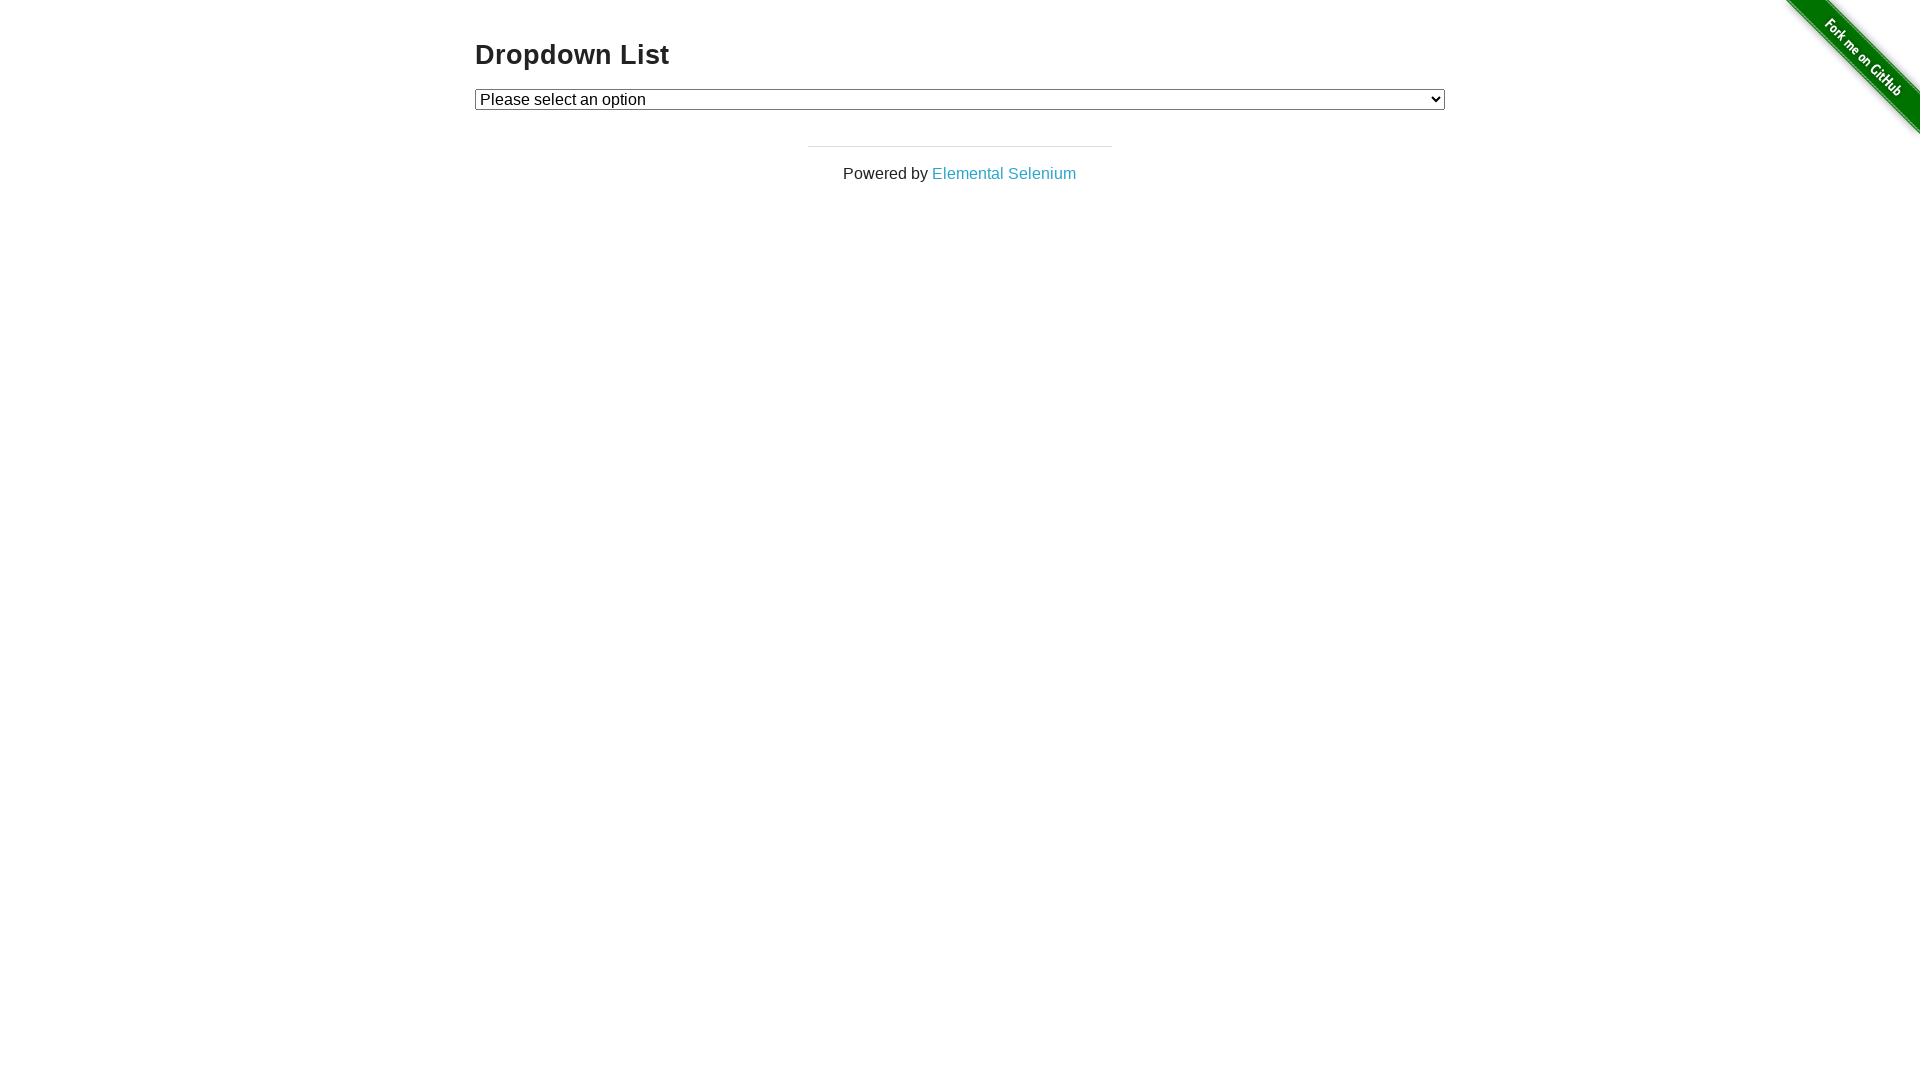

Selected 'Option 1' from dropdown menu on #dropdown
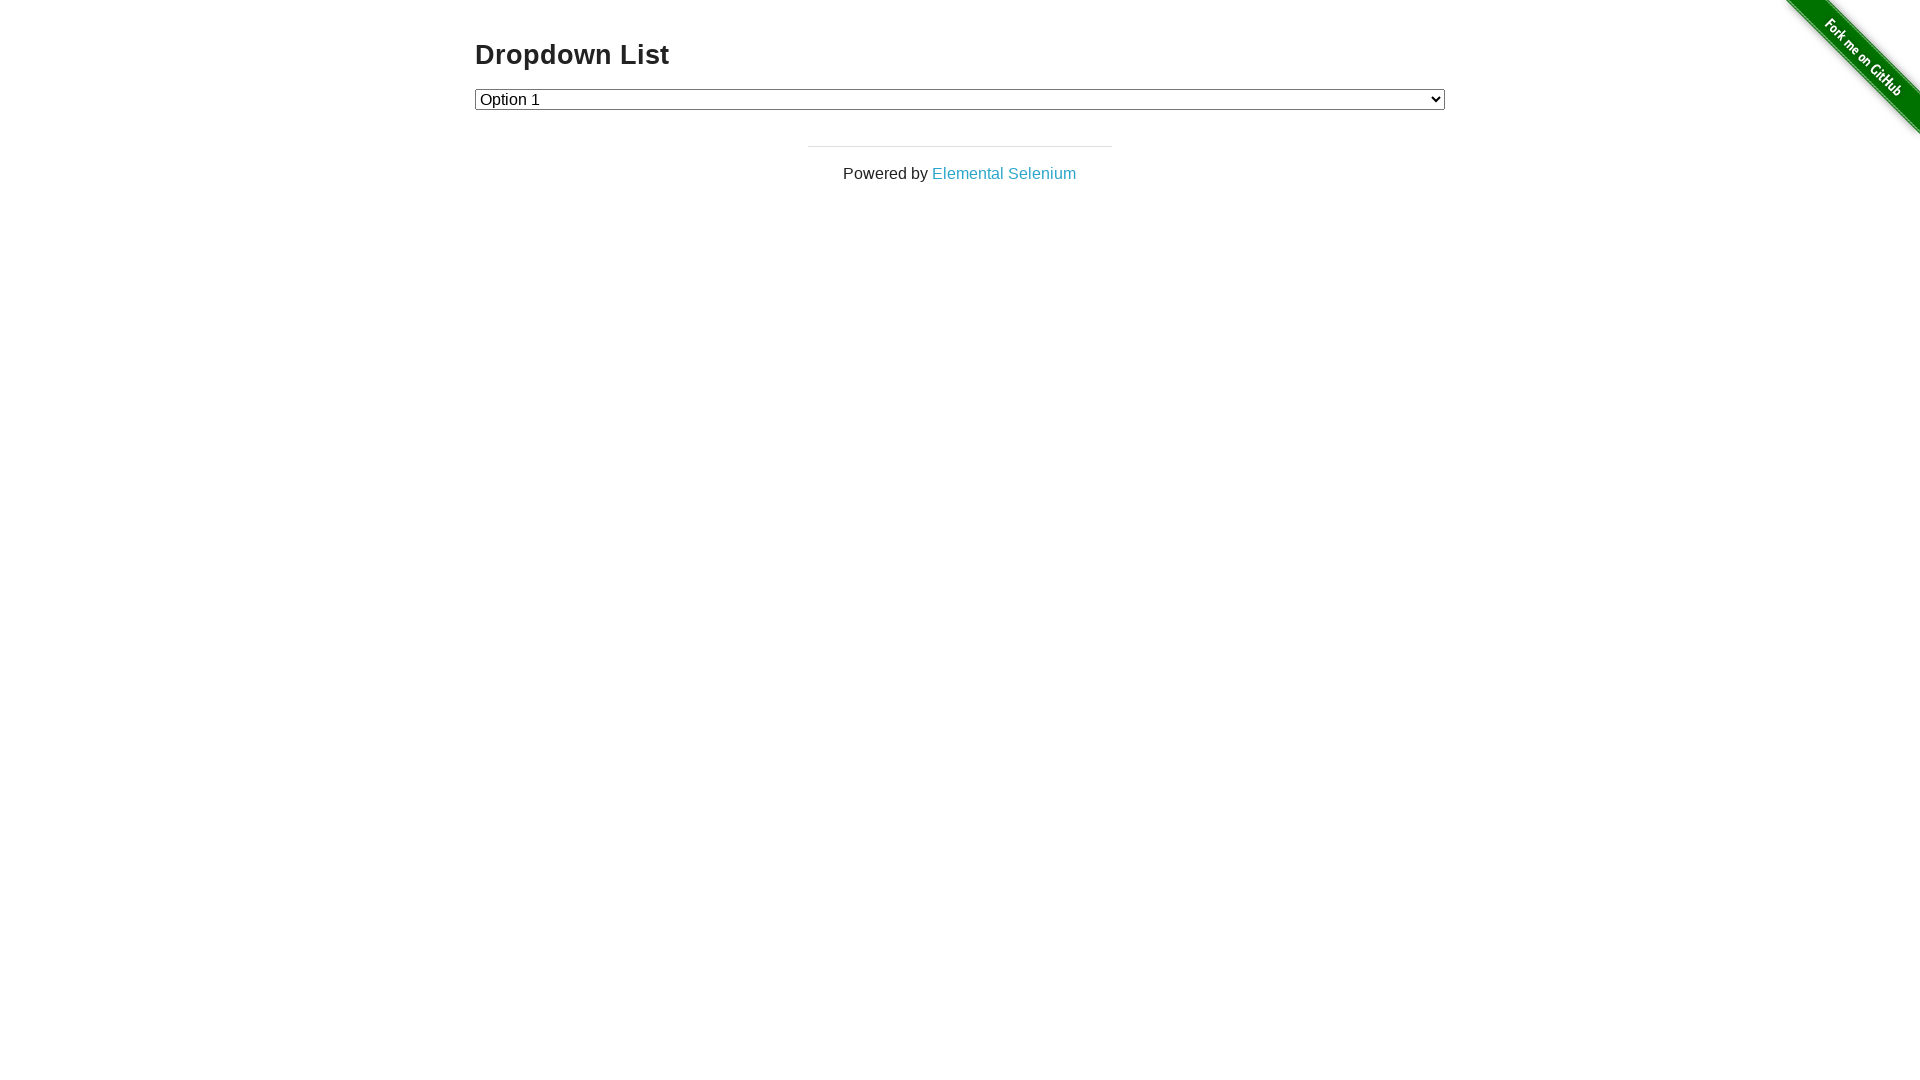

Retrieved selected dropdown option text
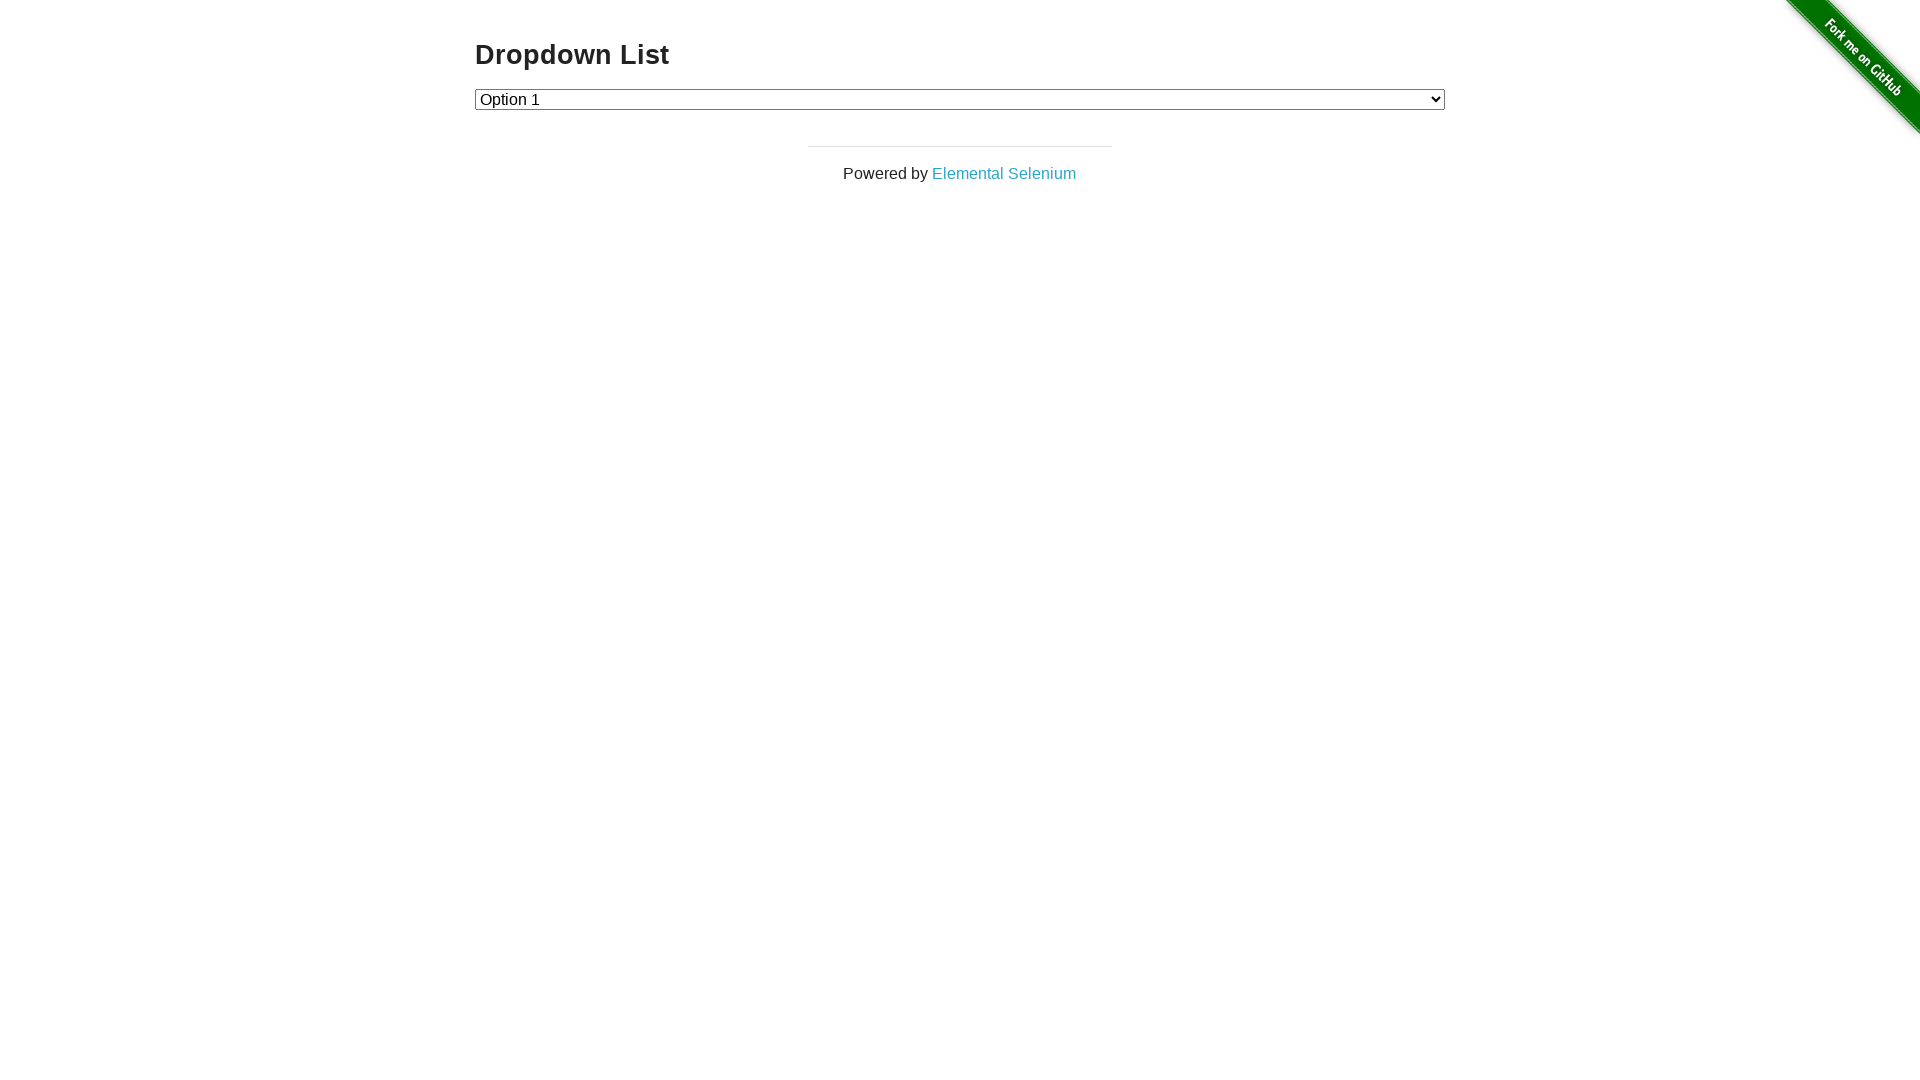

Verified 'Option 1' is selected
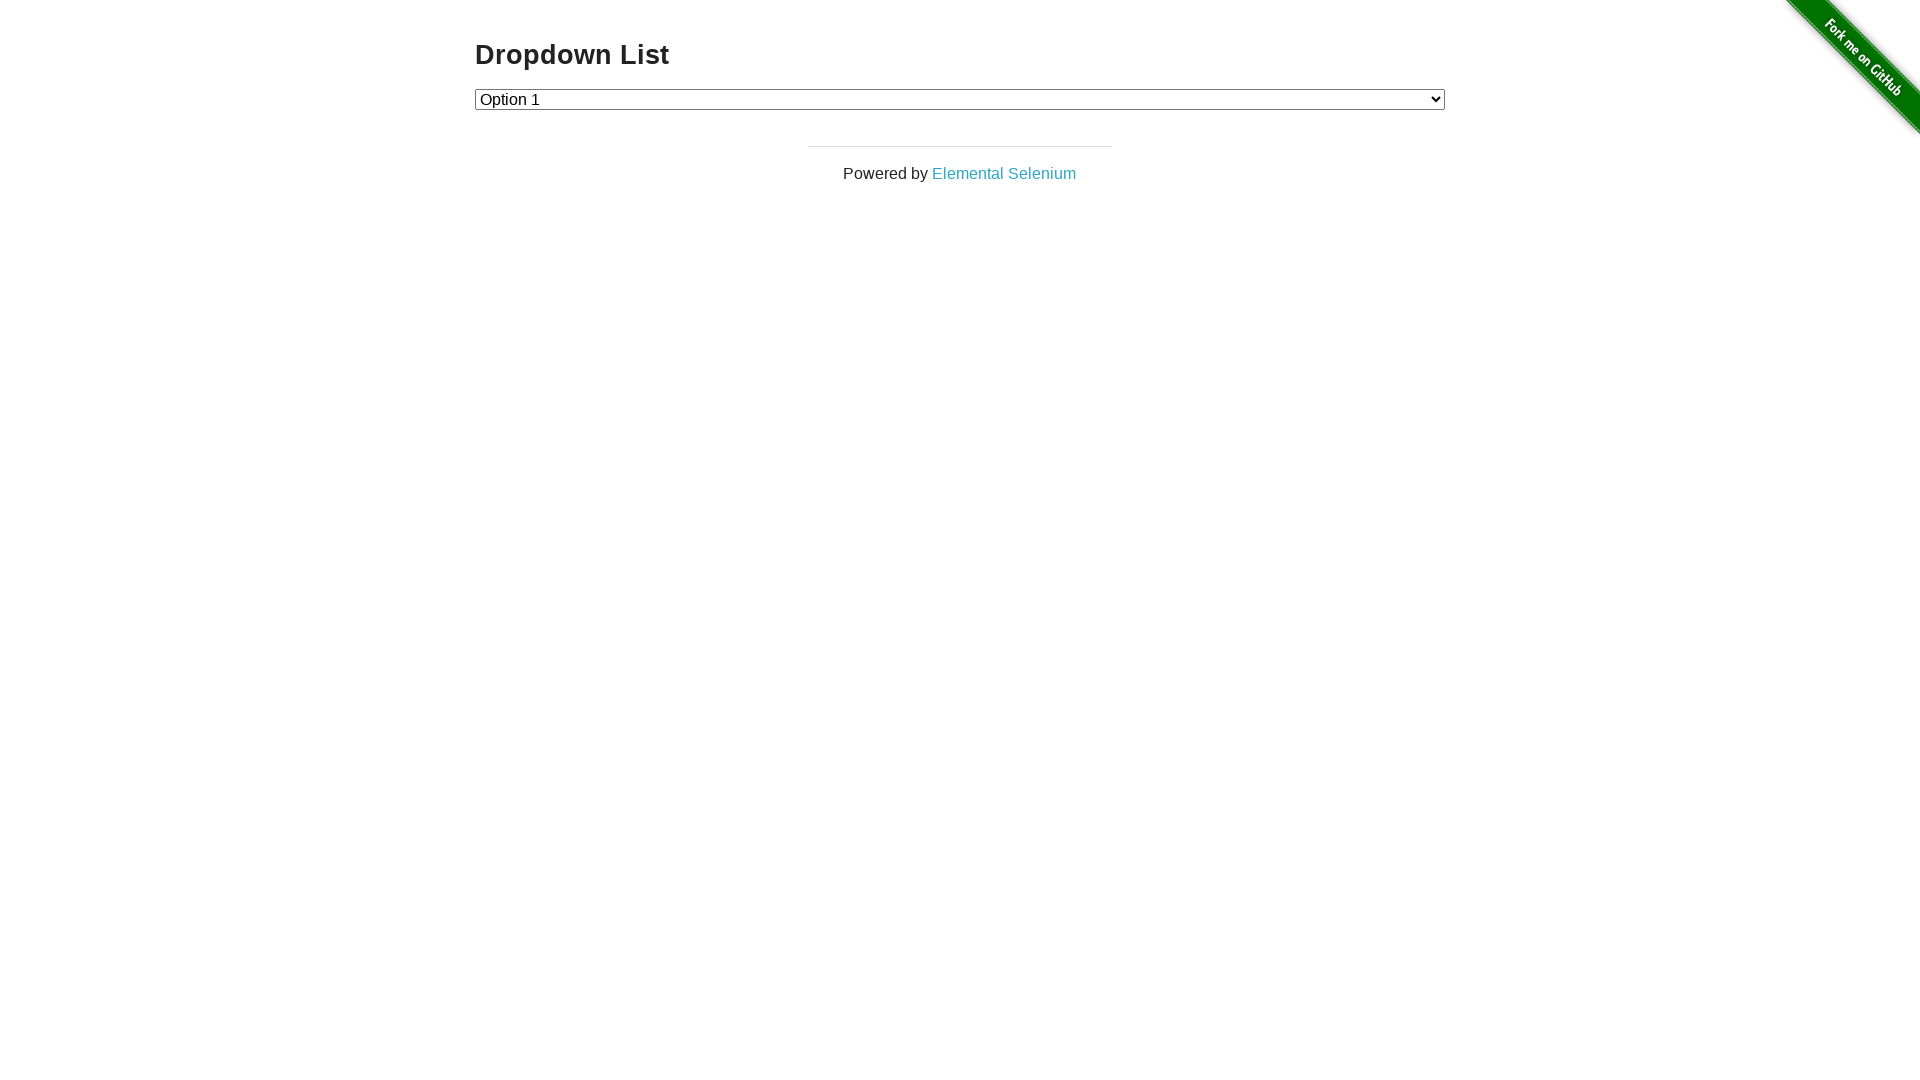

Selected 'Option 2' from dropdown menu on #dropdown
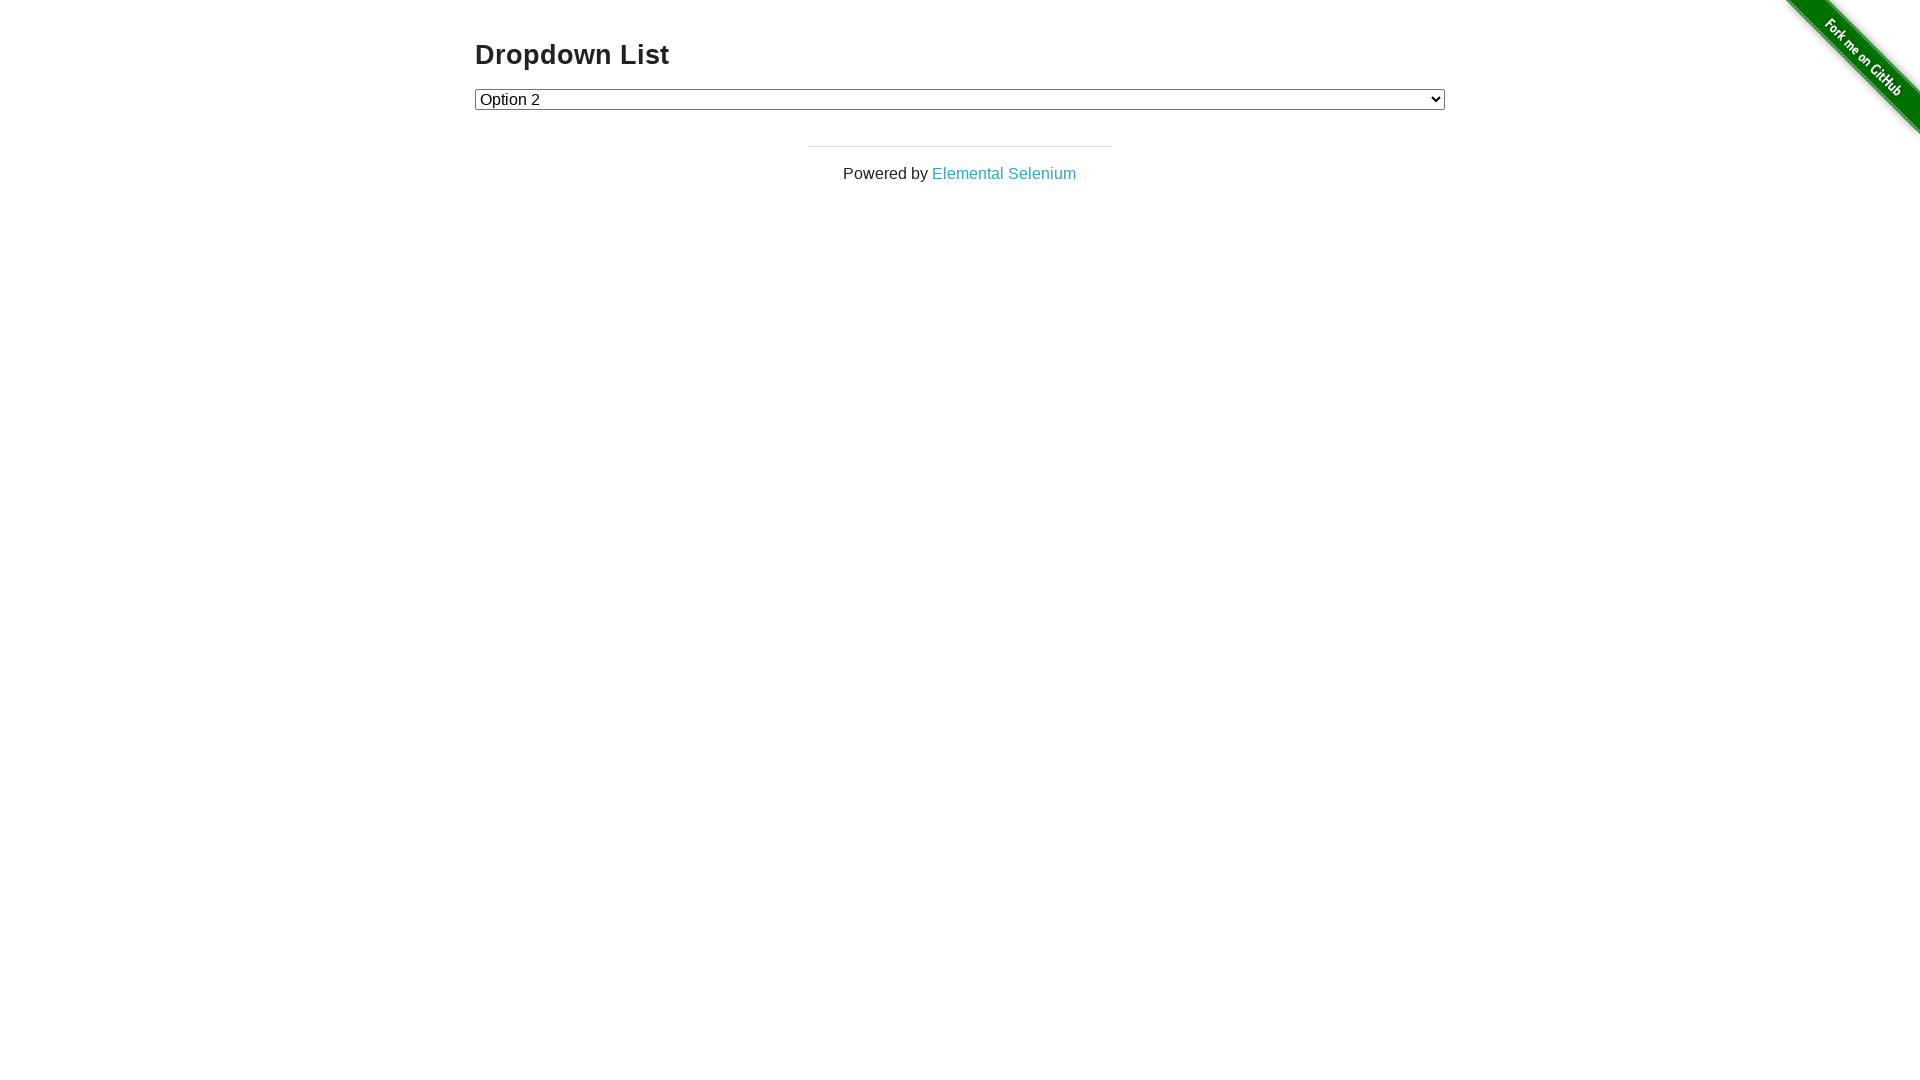

Retrieved selected dropdown option text
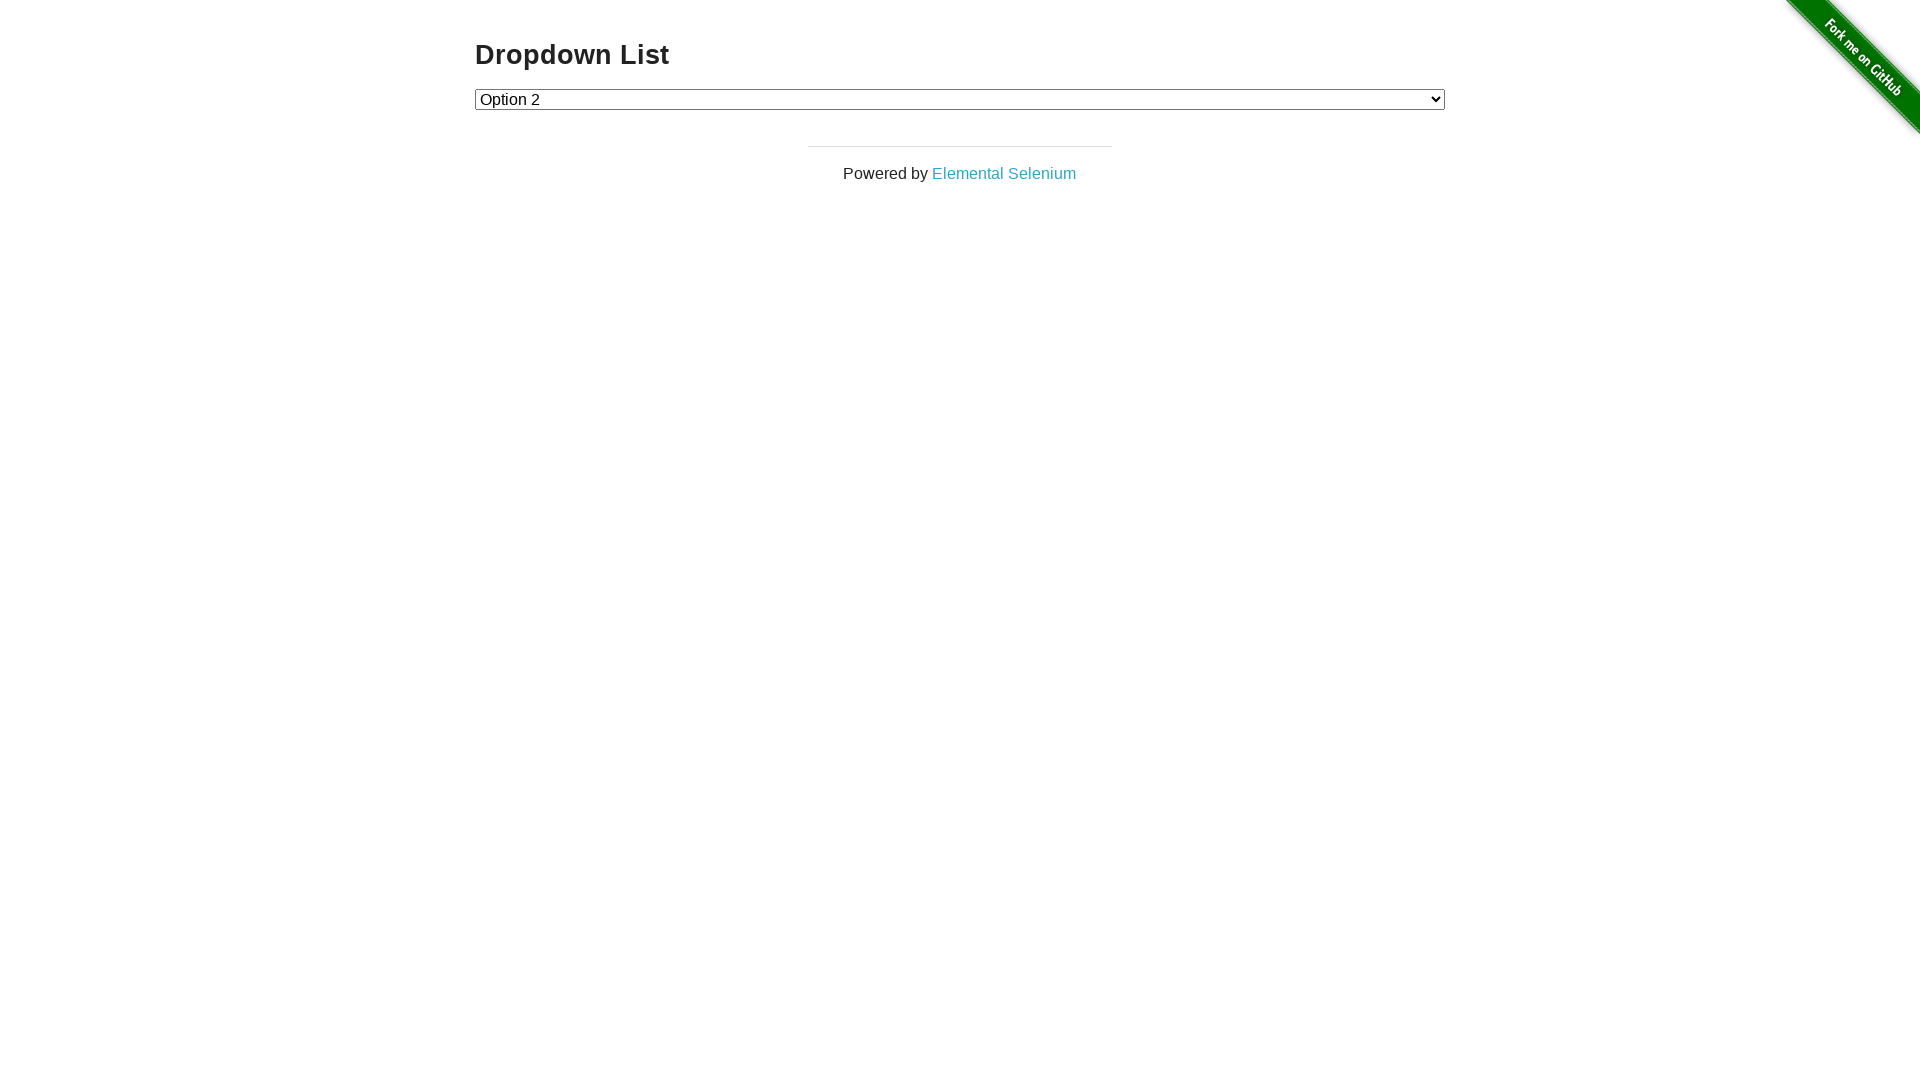

Verified 'Option 2' is selected
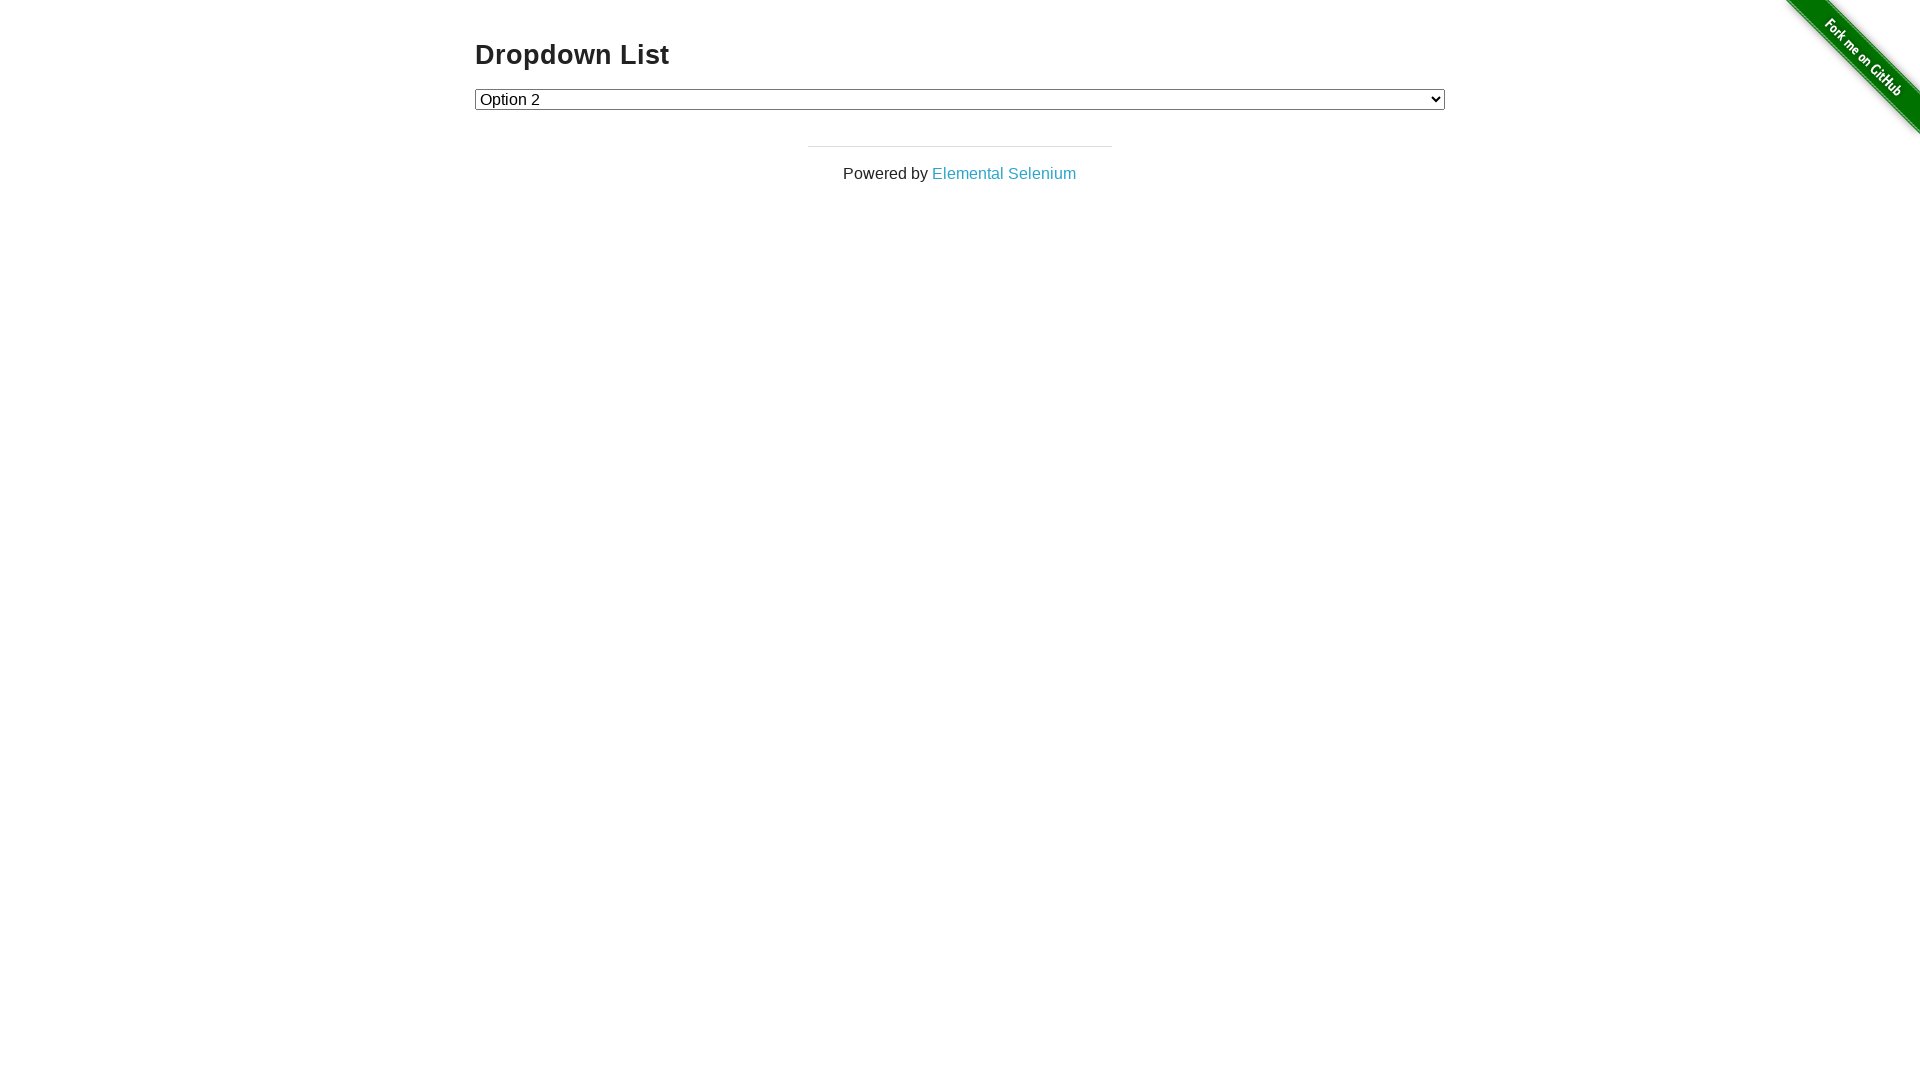

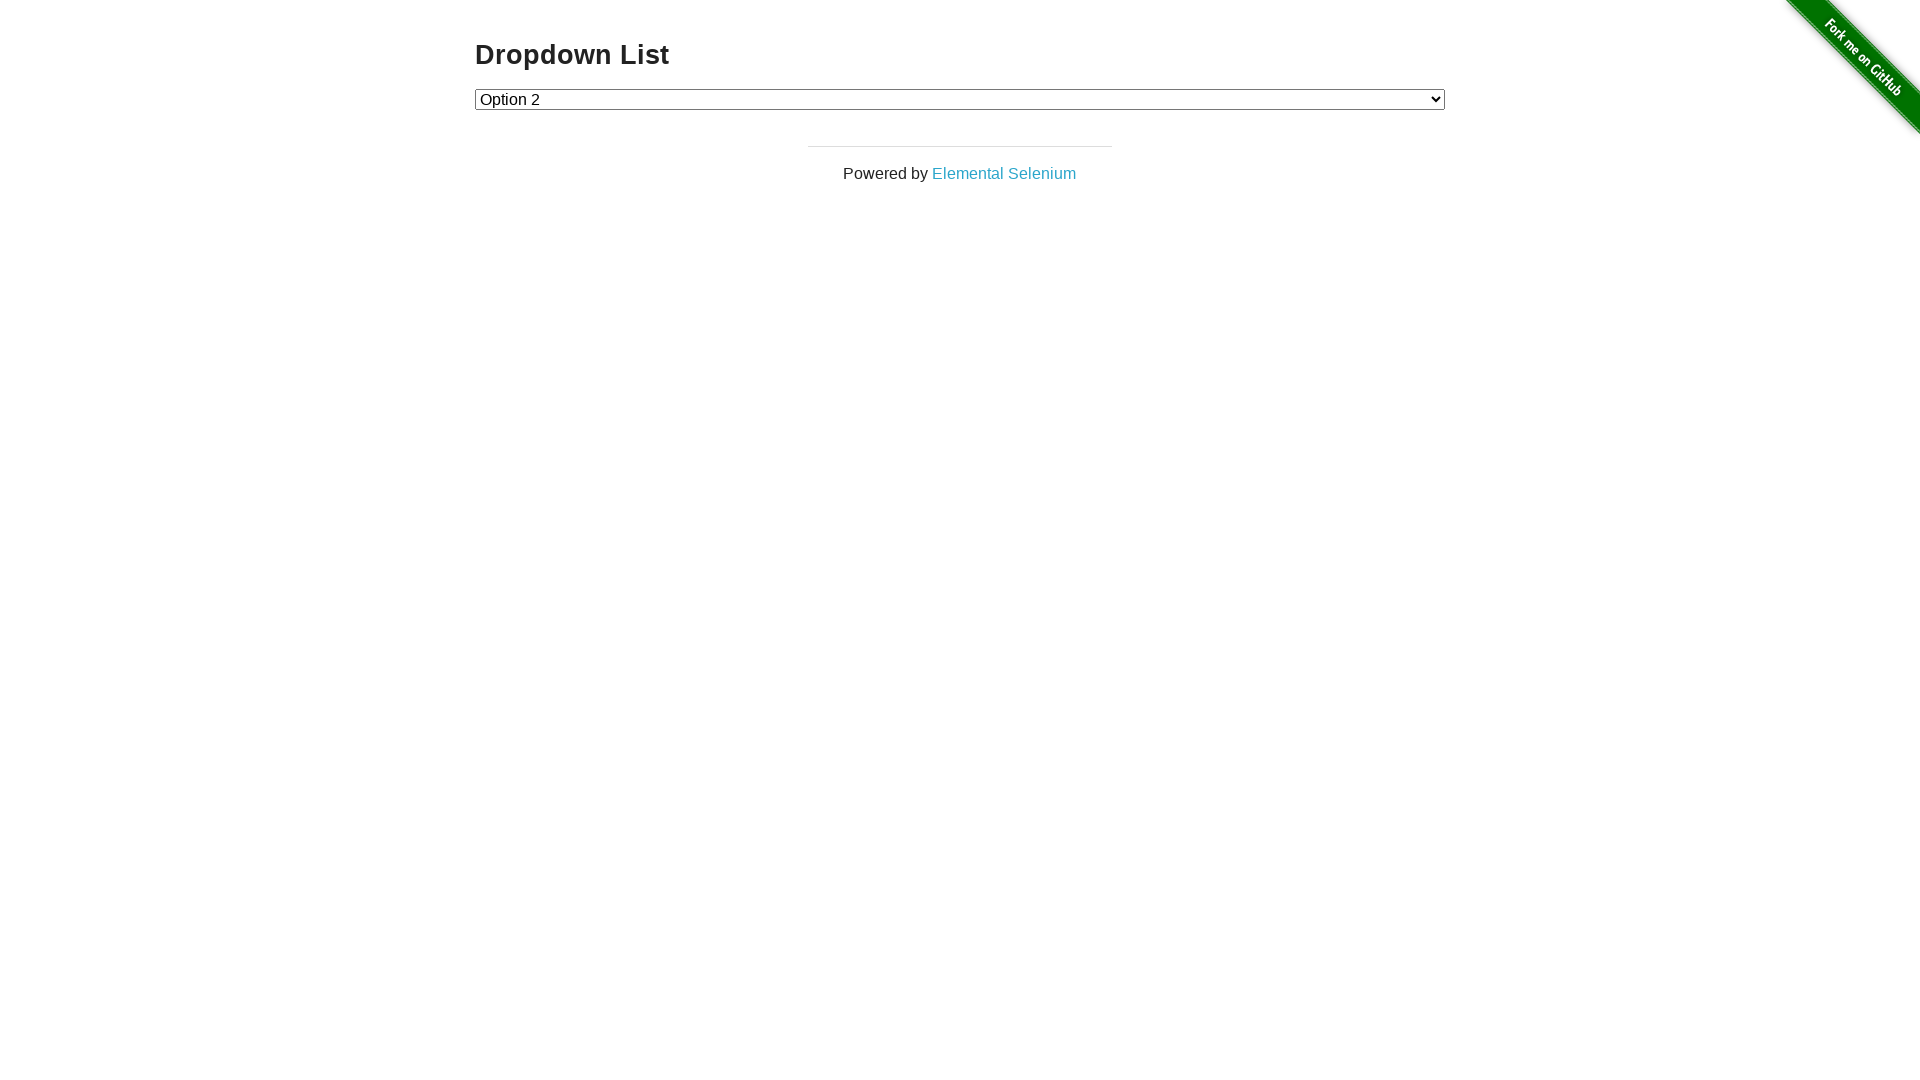